Tests text field overwriting by entering text twice and verifying the second value replaces the first

Starting URL: https://wcaquino.me/selenium/componentes.html

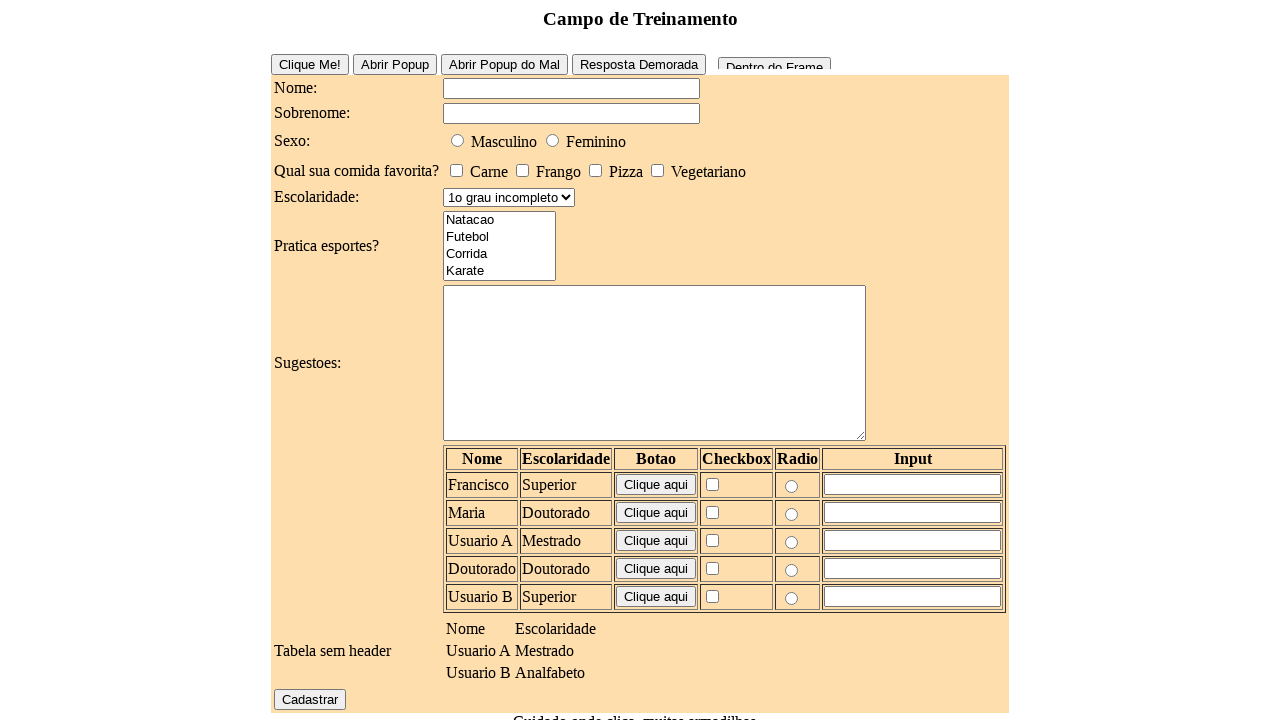

Filled name field with 'Eduardo' on #elementosForm\:nome
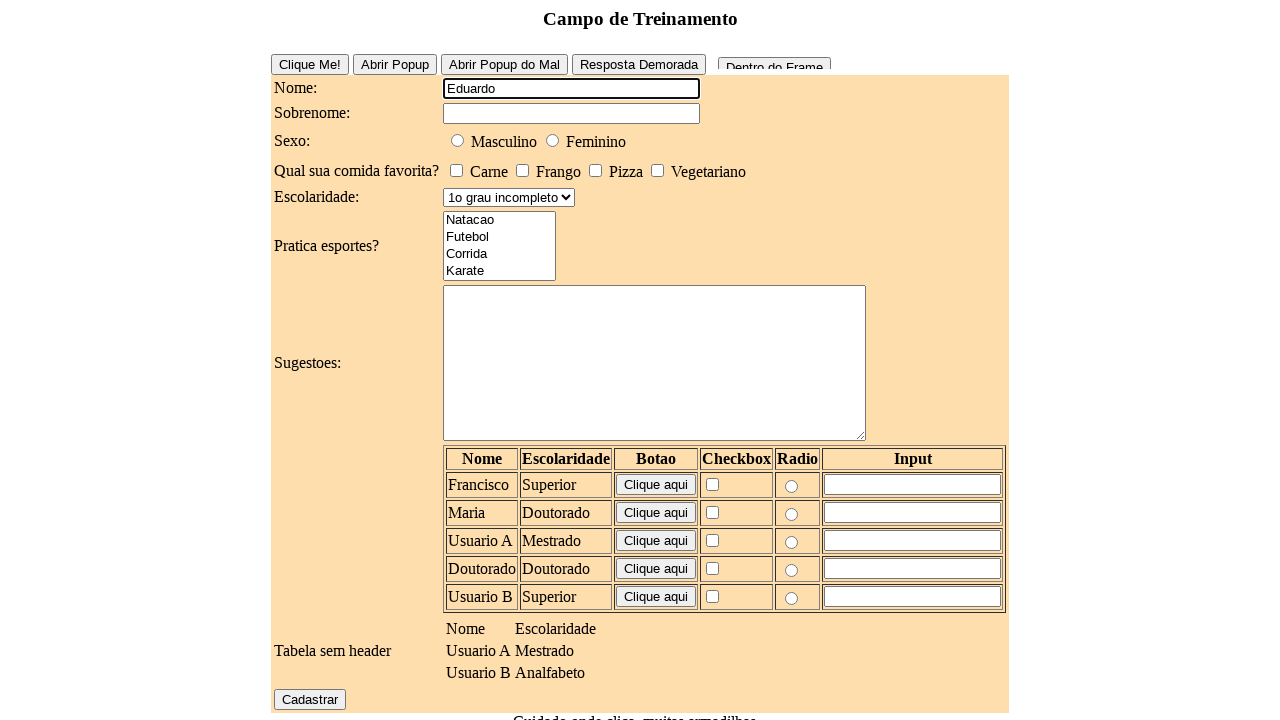

Verified name field contains 'Eduardo'
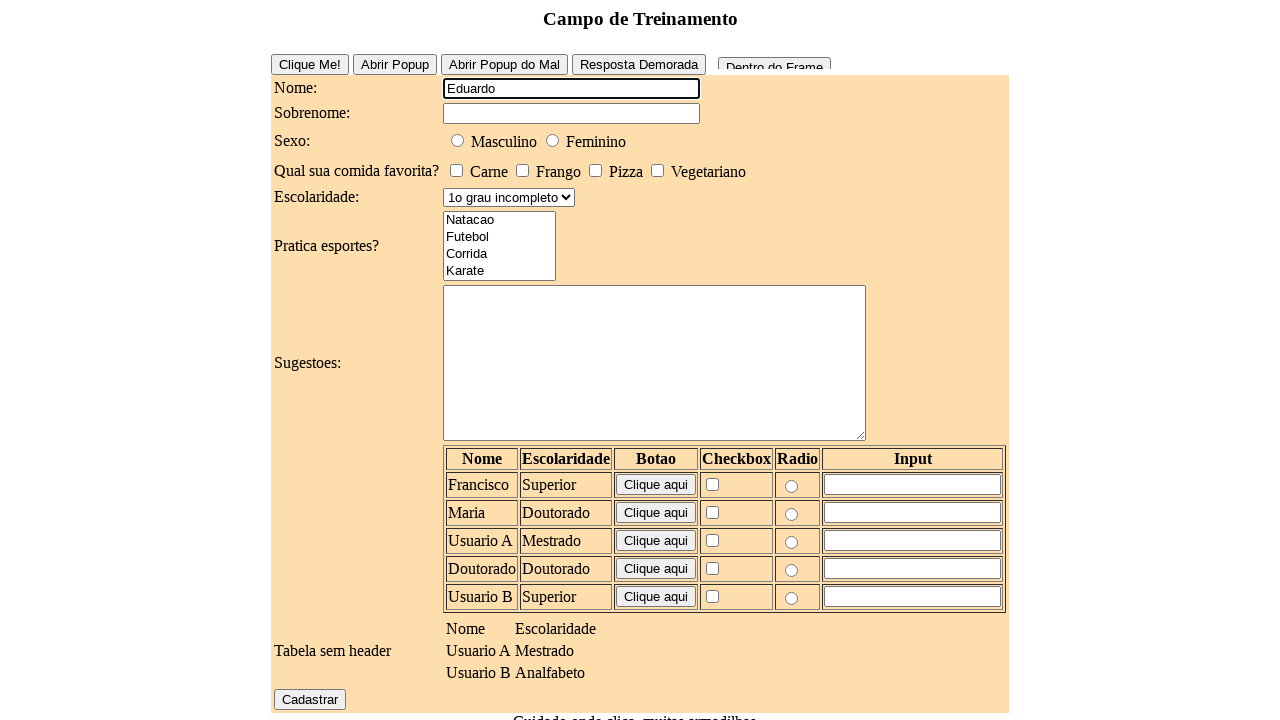

Overwrote name field with 'Rufino' on #elementosForm\:nome
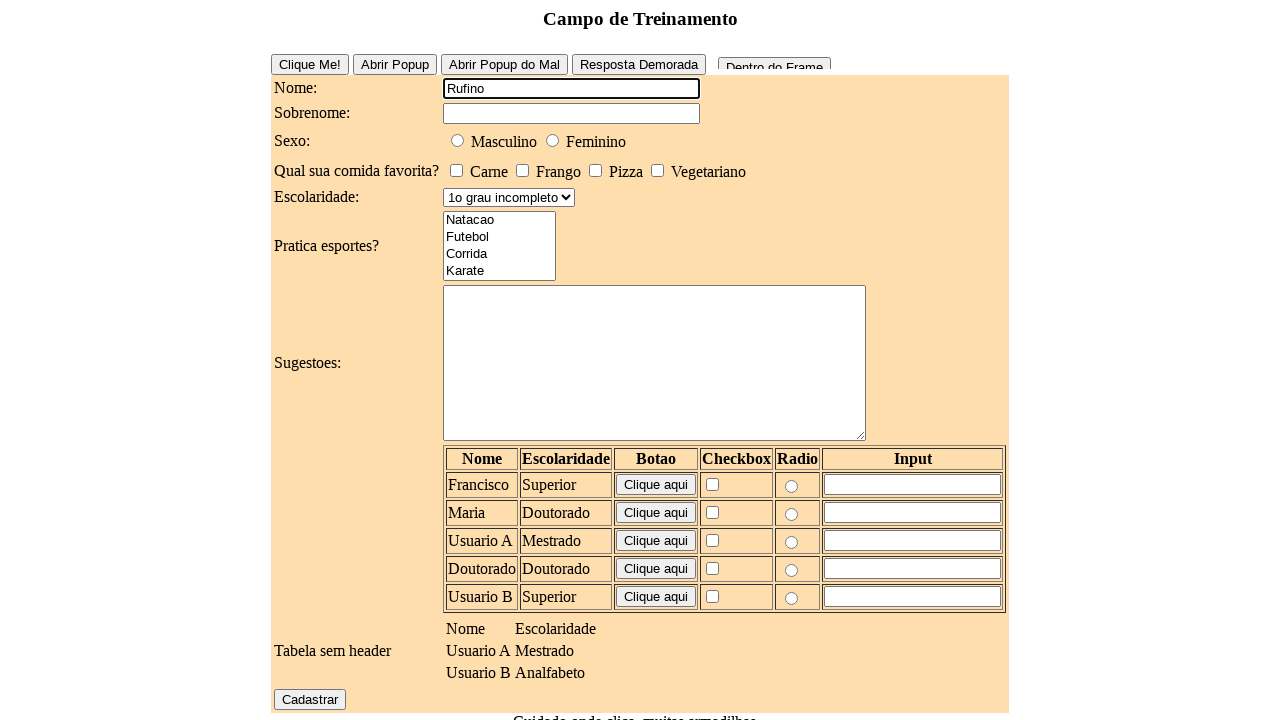

Verified name field contains 'Rufino' - text field overwriting successful
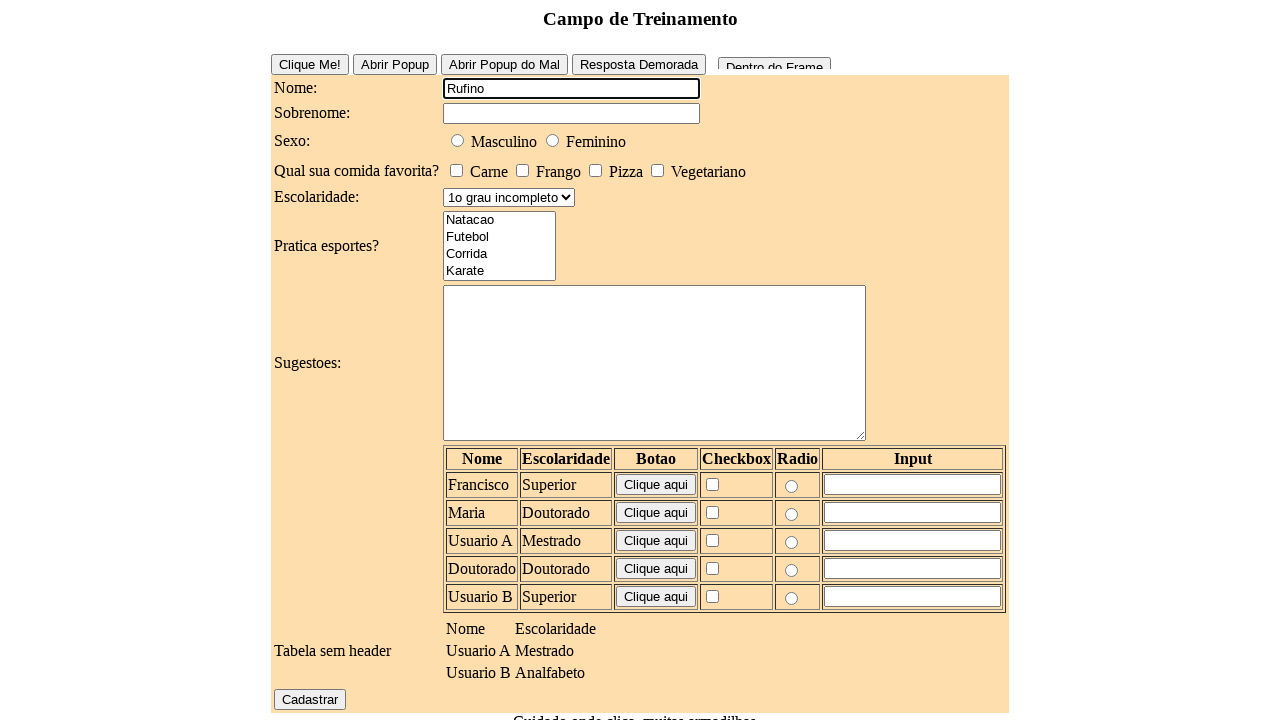

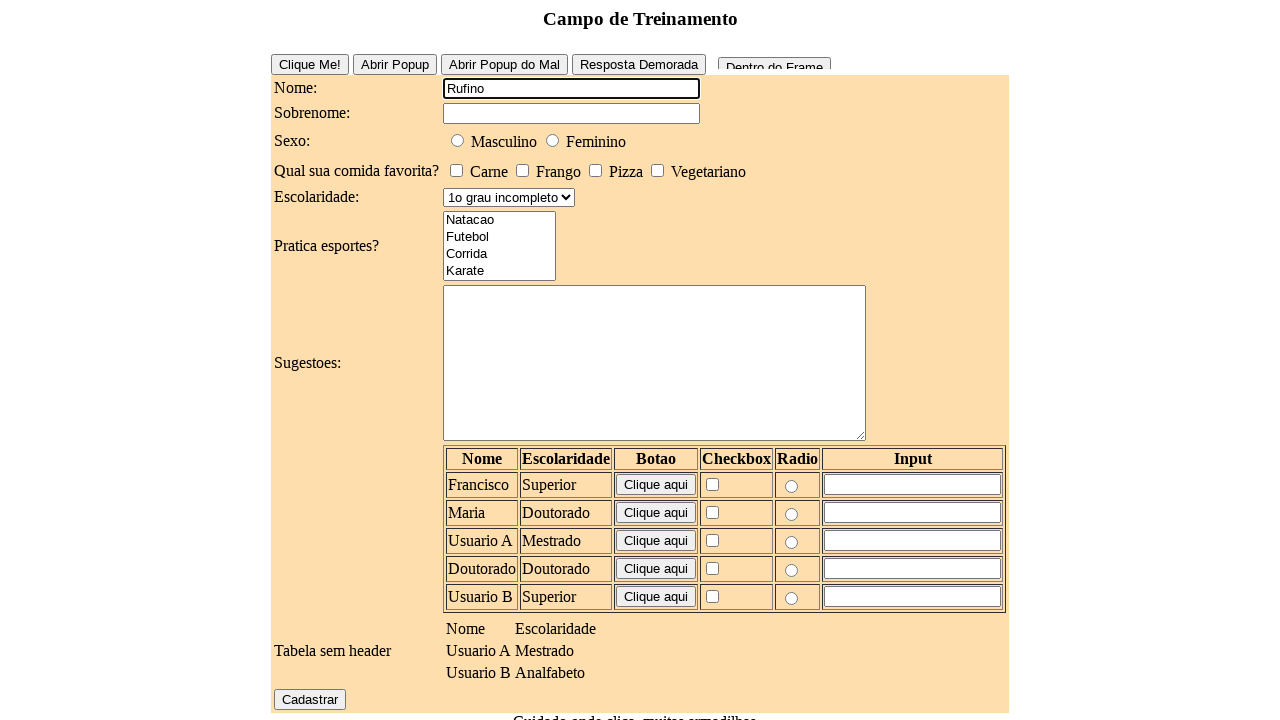